Tests browser popup/new window functionality by clicking a "New Window" button and handling the resulting popup window, verifying the popup loads correctly.

Starting URL: https://demoqa.com/browser-windows

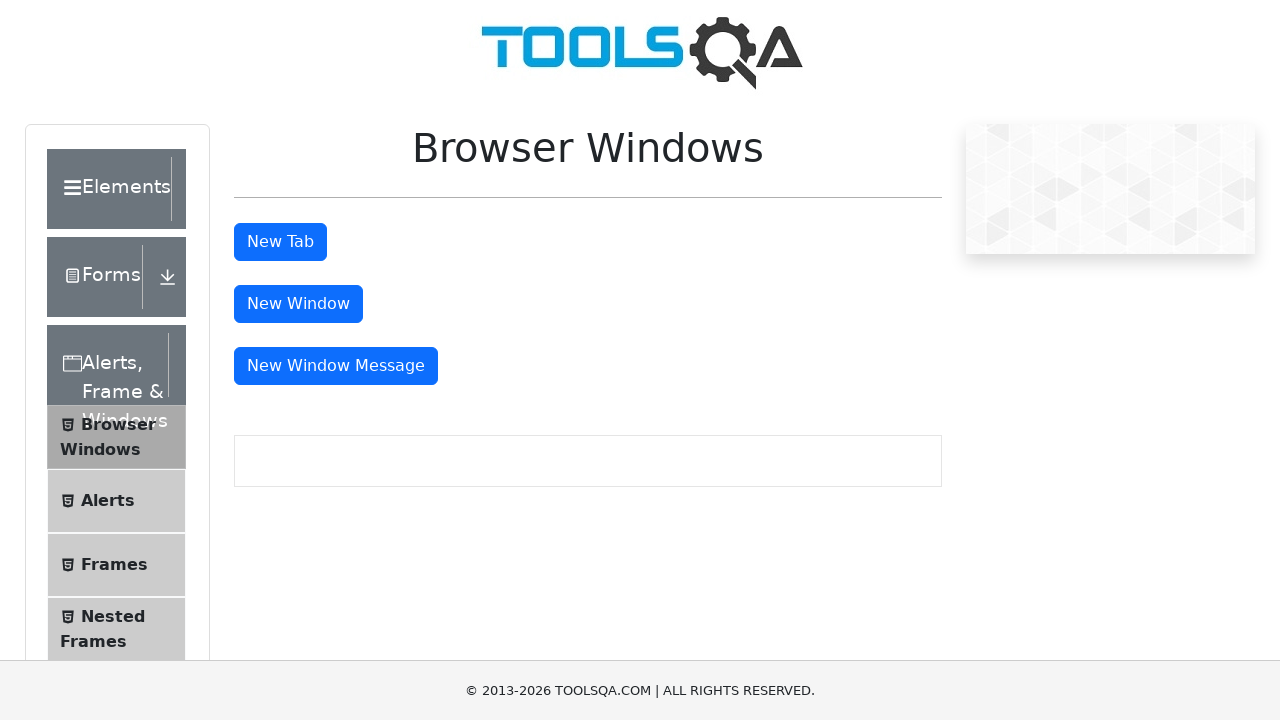

Waited for page to fully load at https://demoqa.com/browser-windows
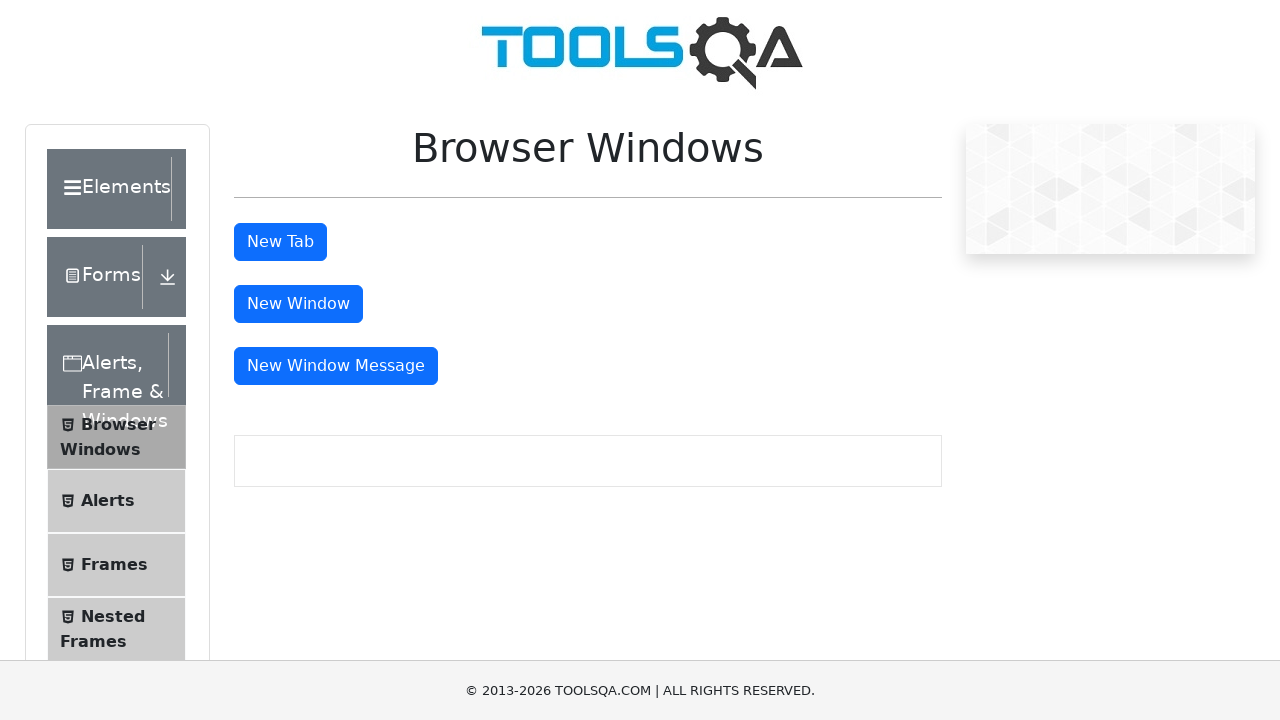

Clicked 'New Window' button to open popup window at (298, 304) on internal:text="New Window"i >> nth=0
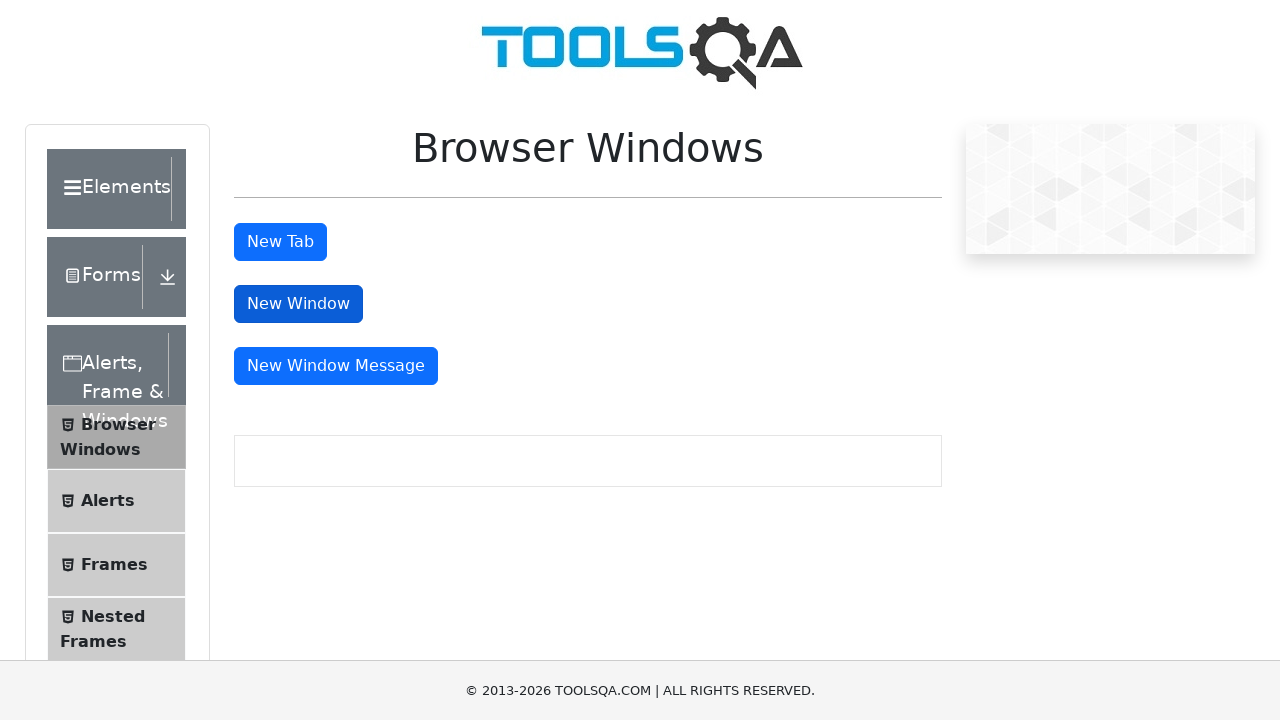

Popup window opened and fully loaded
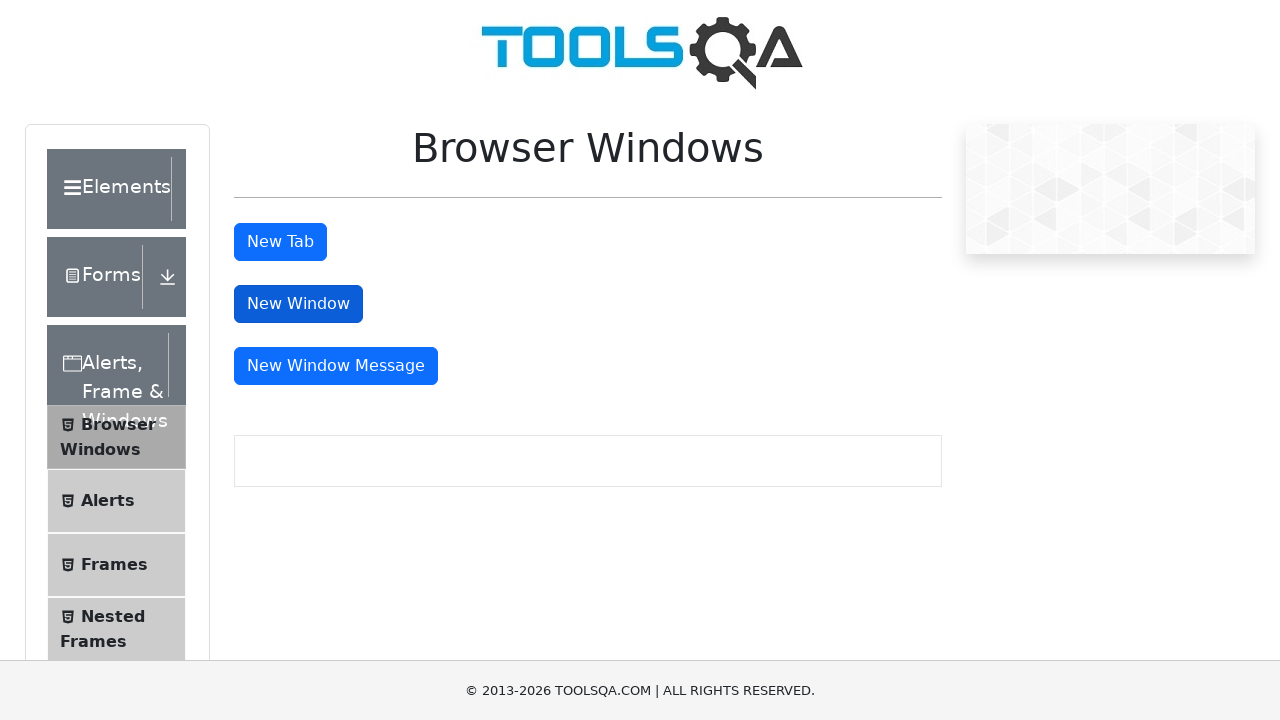

Verified popup loaded with sample heading visible
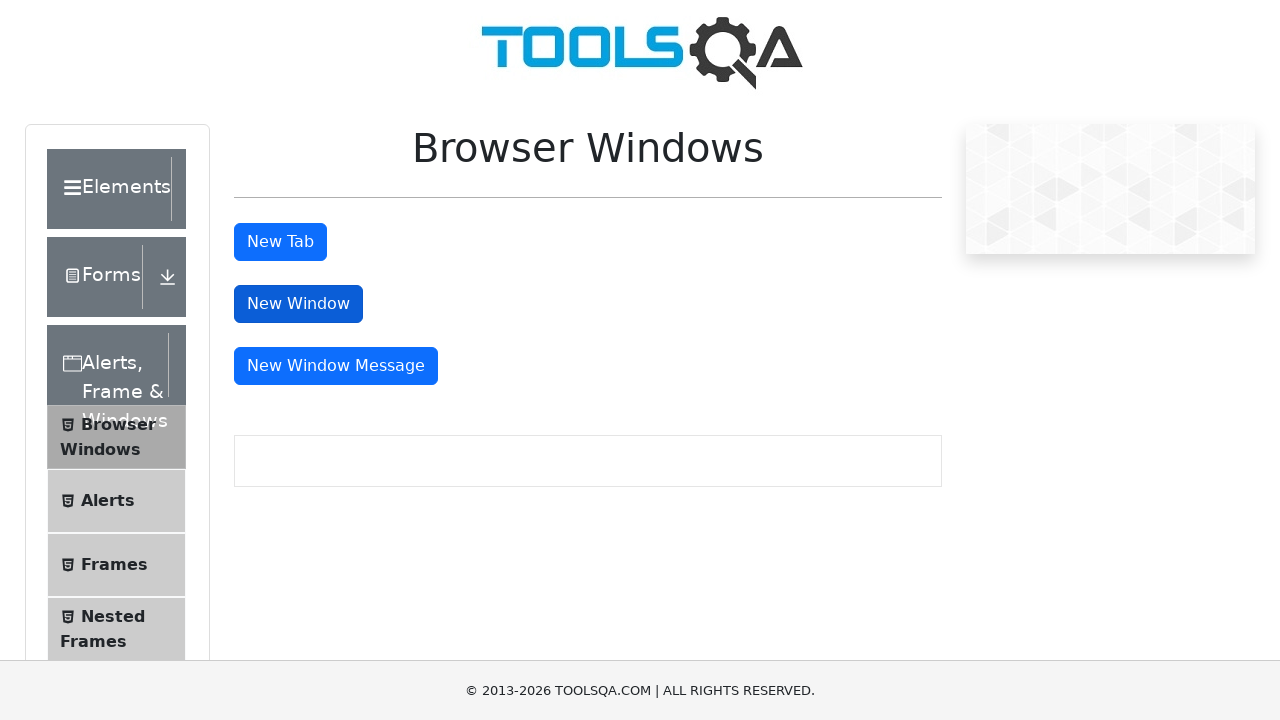

Closed the popup window
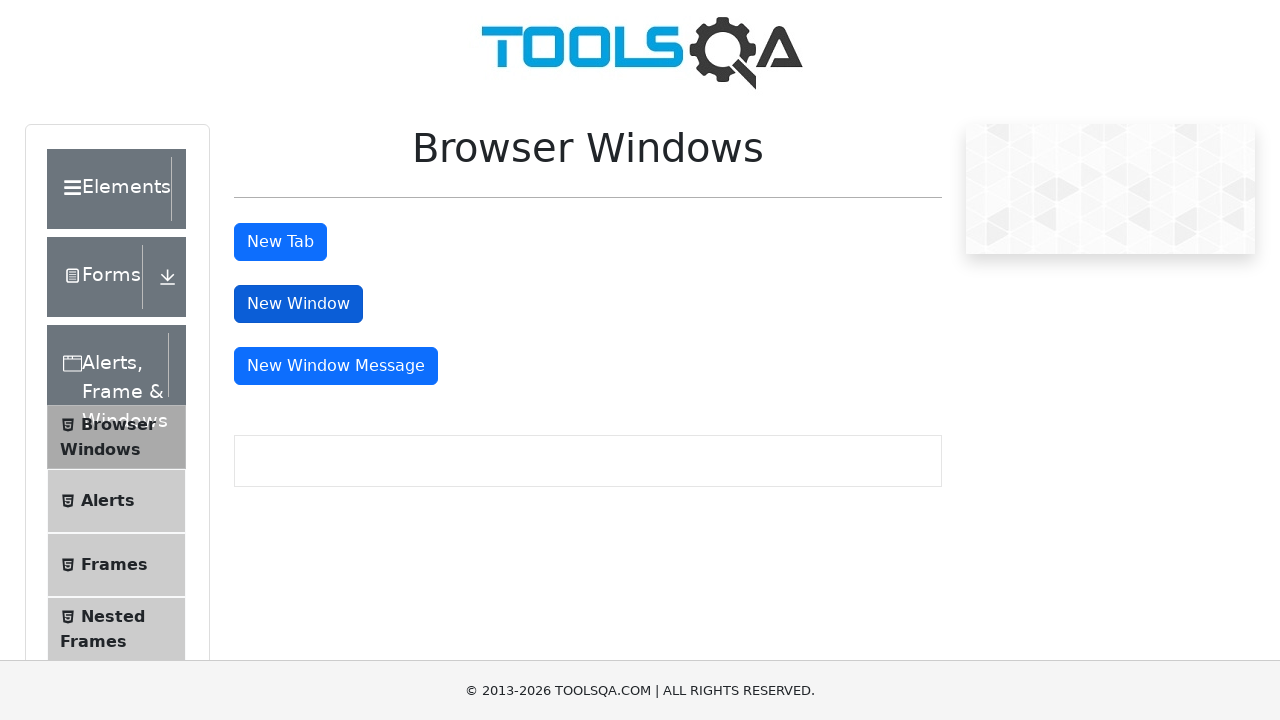

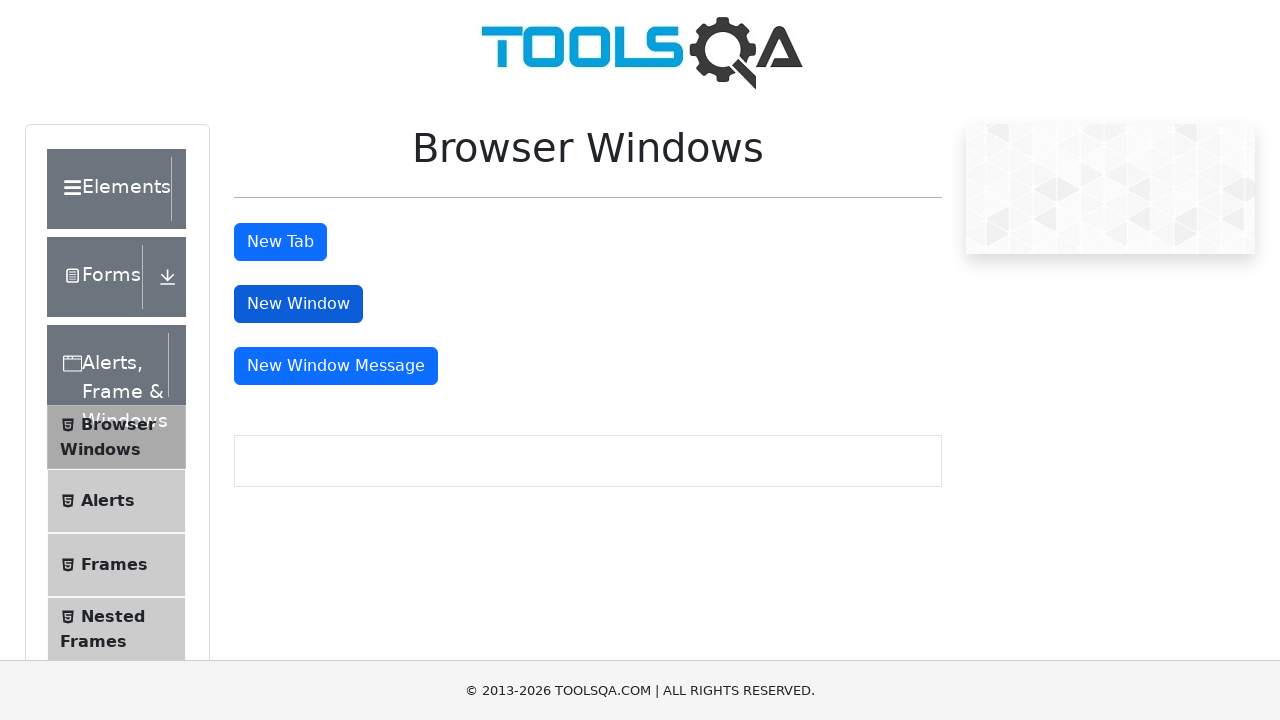